Demonstrates clearing an email input field

Starting URL: https://www.selenium.dev/selenium/web/inputs.html

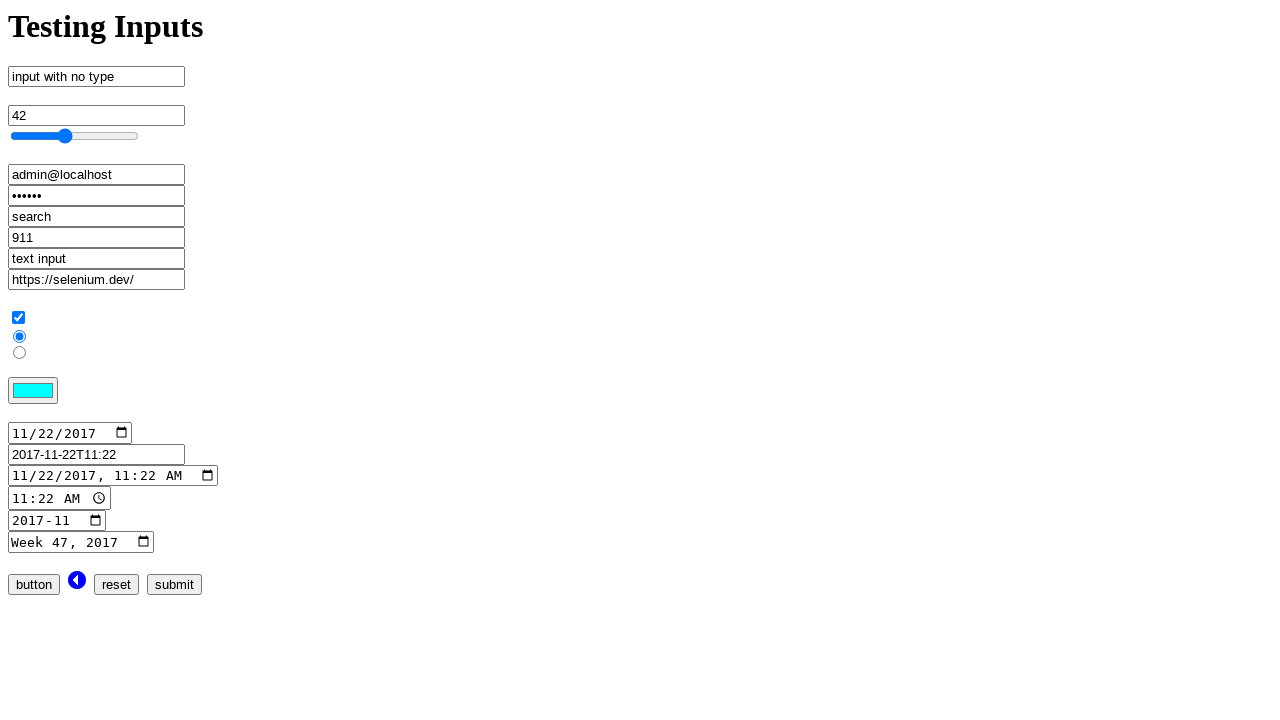

Cleared the email input field by filling it with an empty string on input[name='email_input']
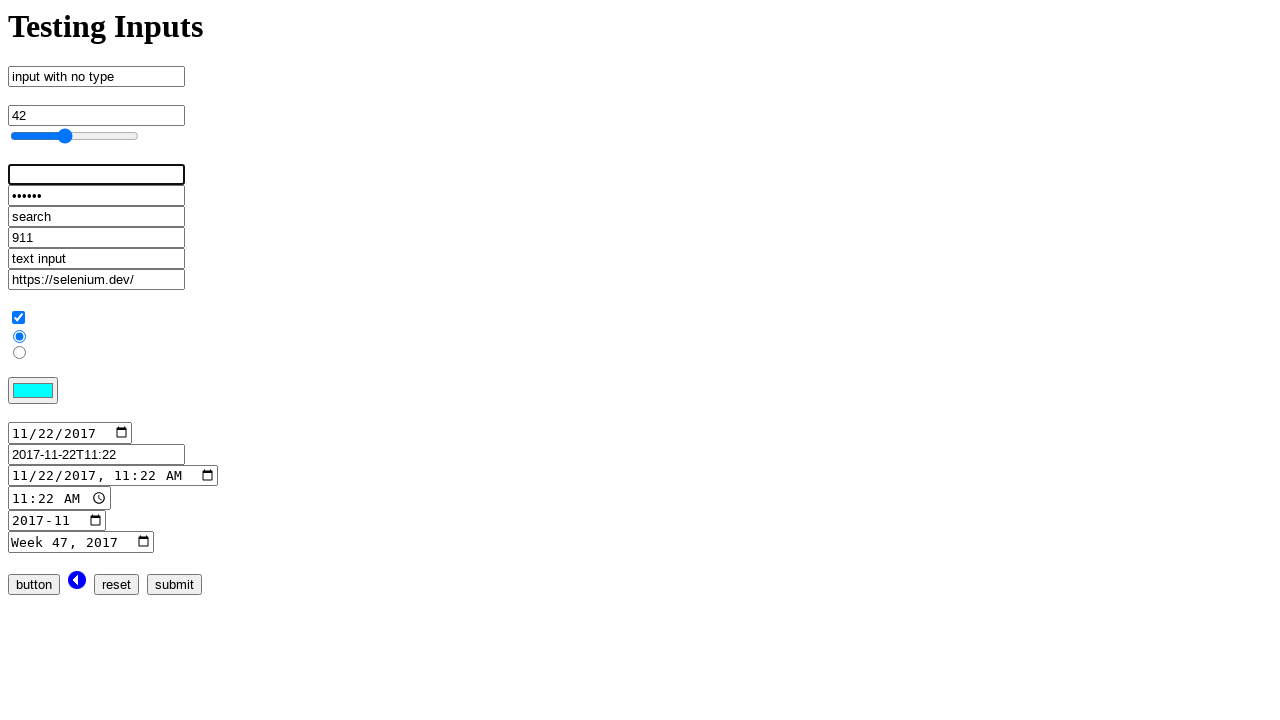

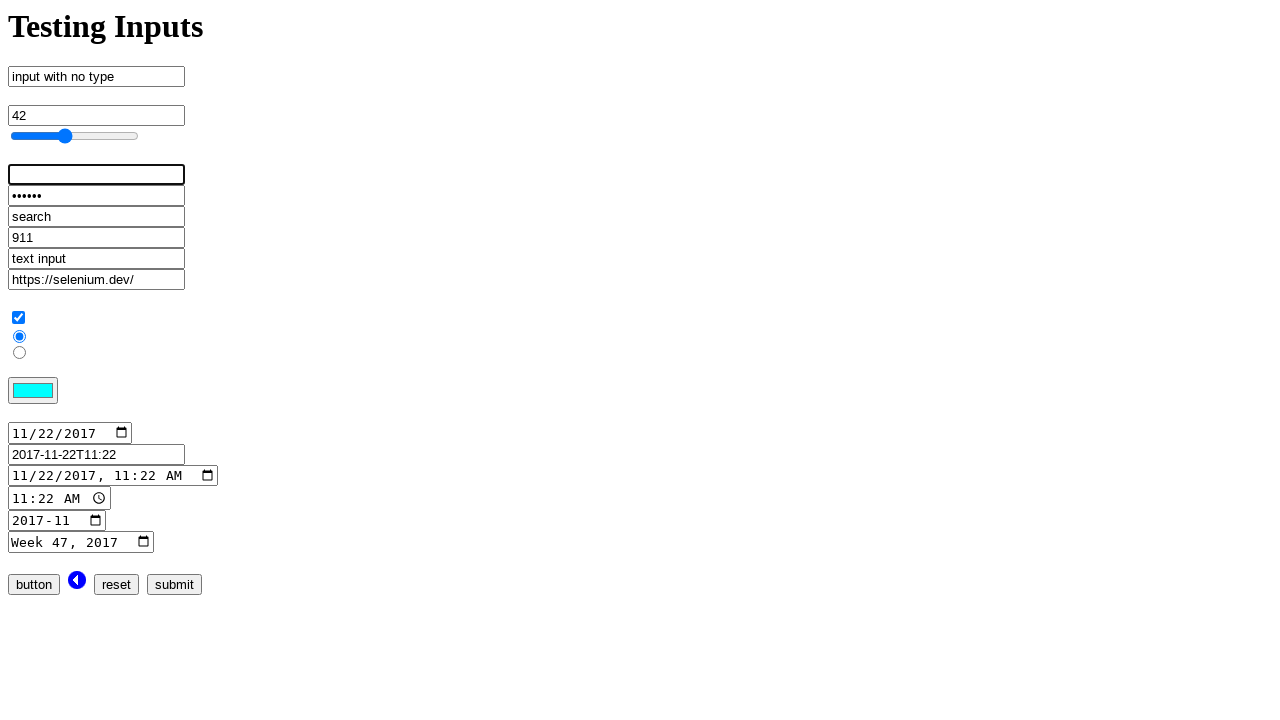